Tests the homepage logo navigation by clicking on the logo and verifying it redirects to the homepage URL

Starting URL: https://forever-frontend-gules.vercel.app/collection

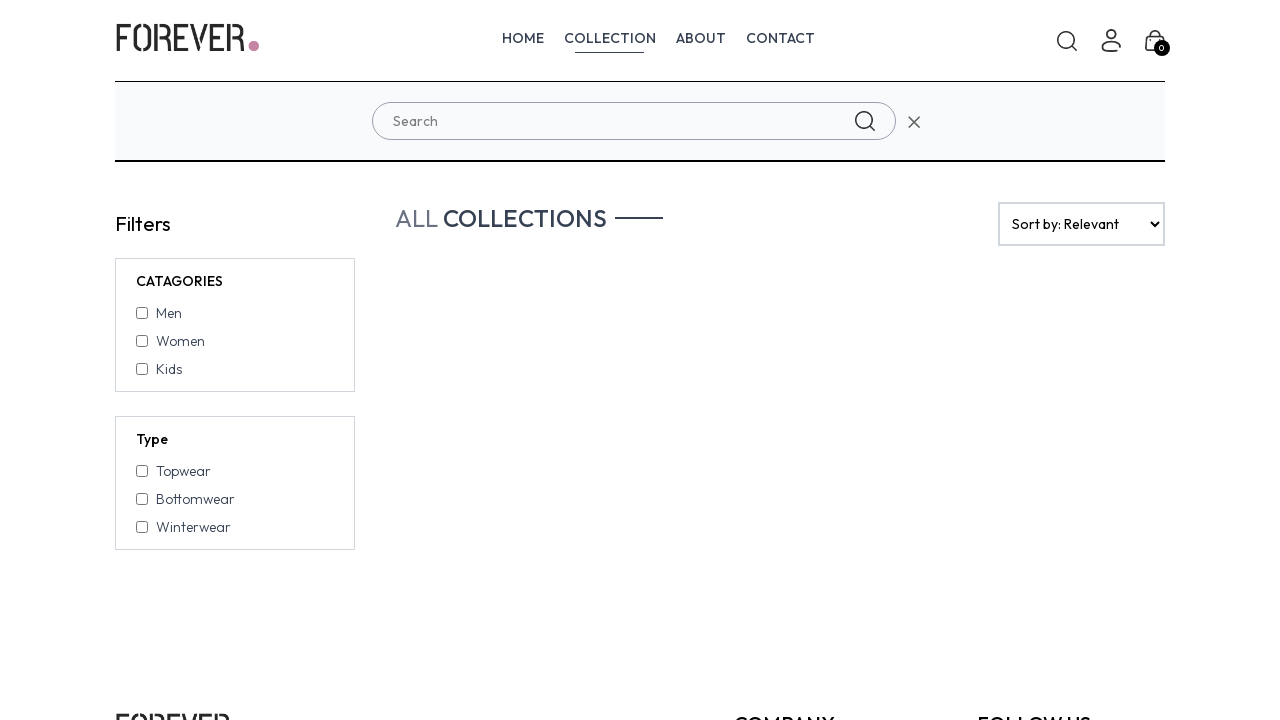

Clicked on the homepage logo at (187, 41) on xpath=//*[@id='root']/div/div[1]/a/img
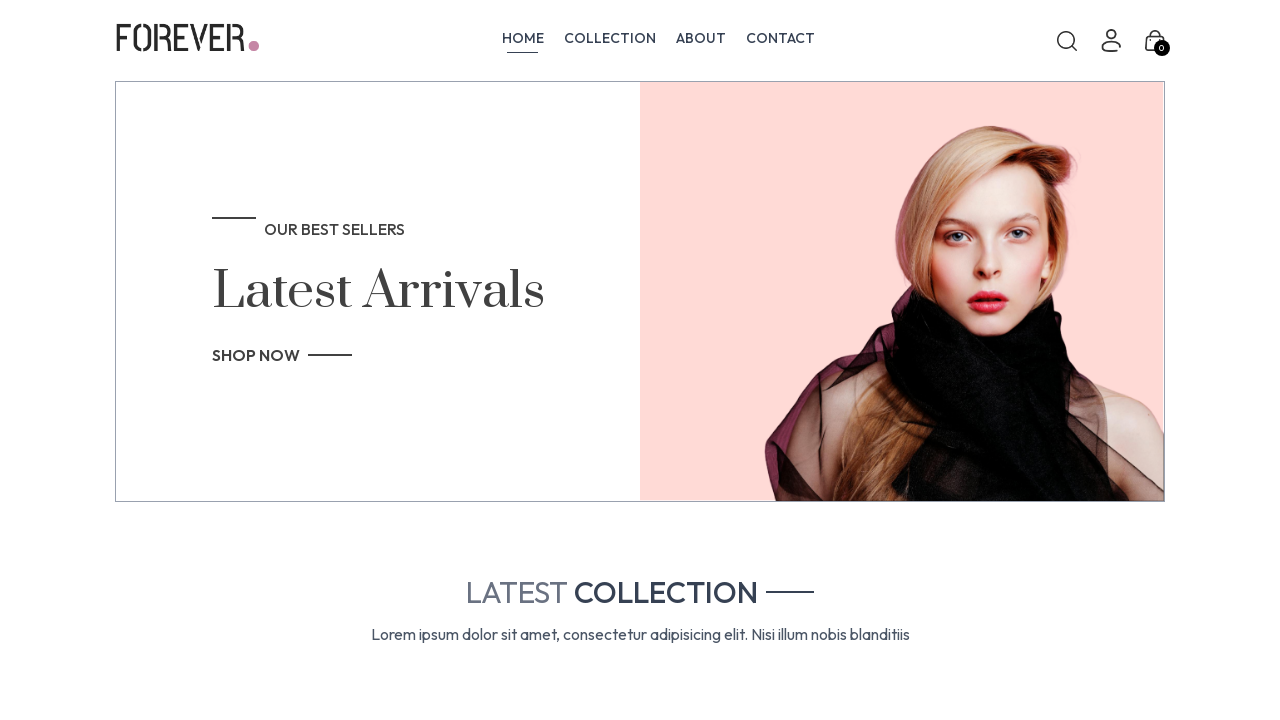

Navigation to homepage completed and URL verified as https://forever-frontend-gules.vercel.app/
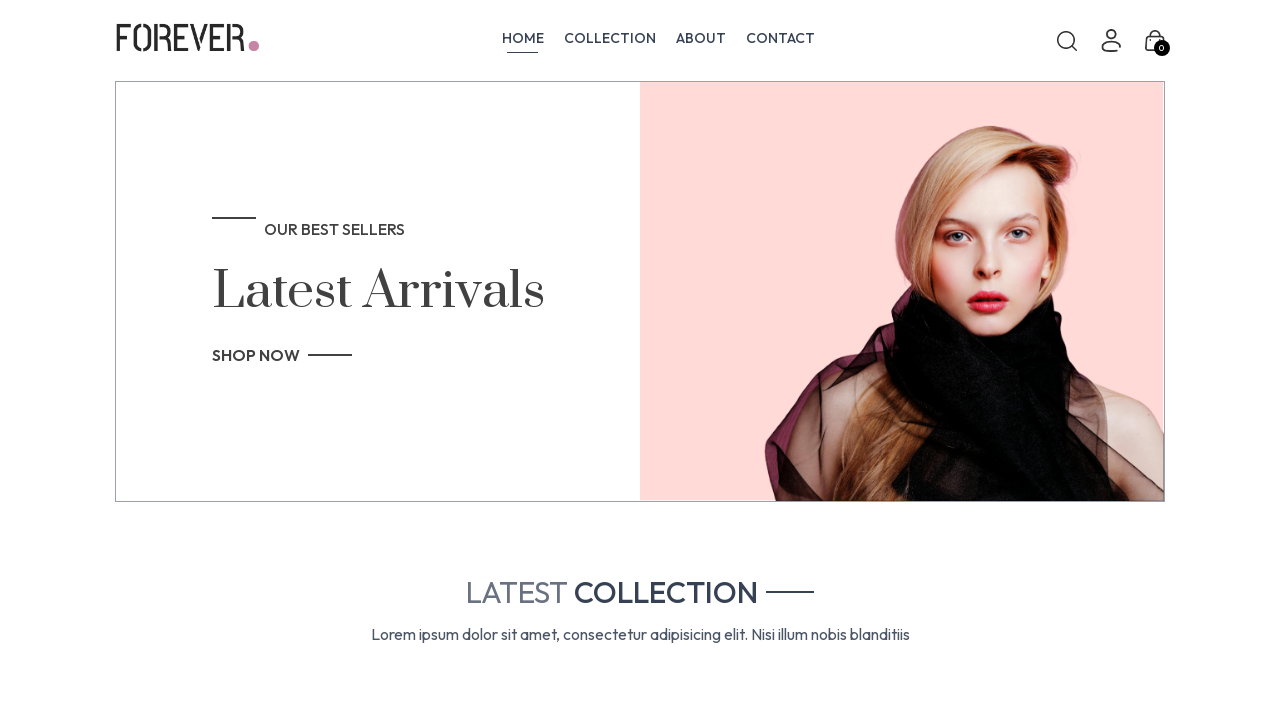

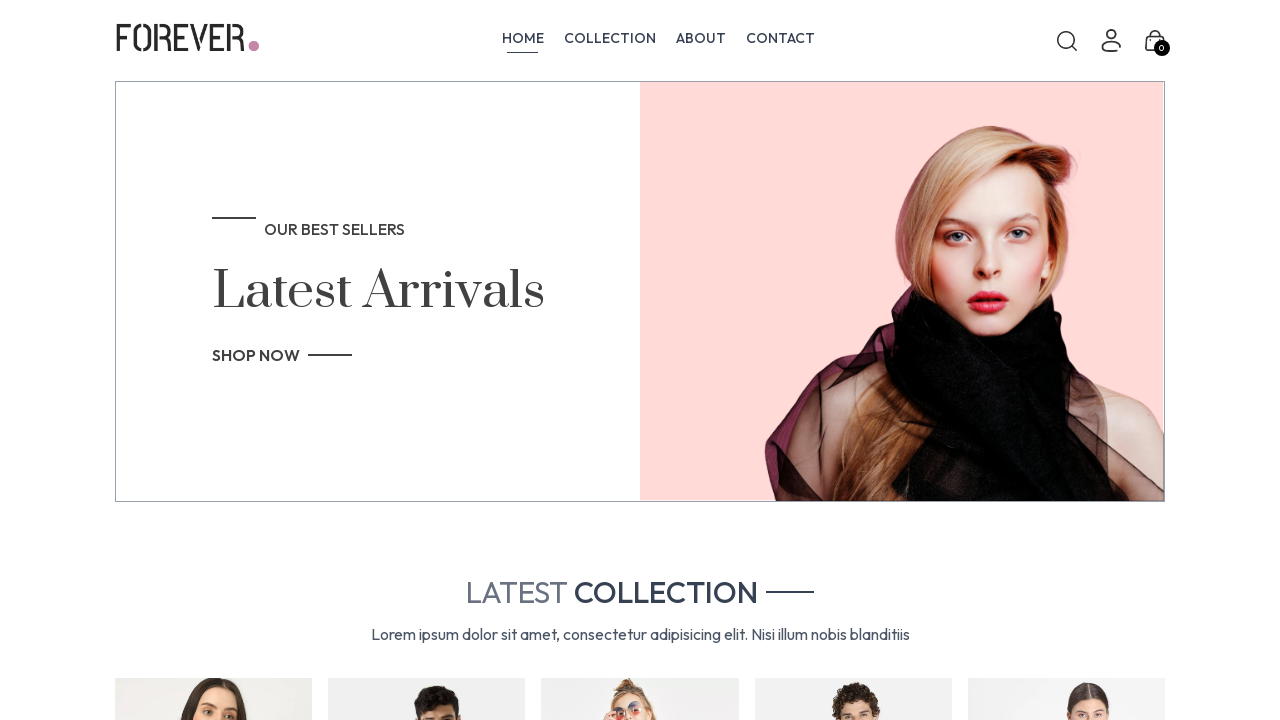